Tests a form with dynamic calculation by reading two numbers, calculating their sum, selecting the result from a dropdown, and submitting the form

Starting URL: http://suninjuly.github.io/selects1.html

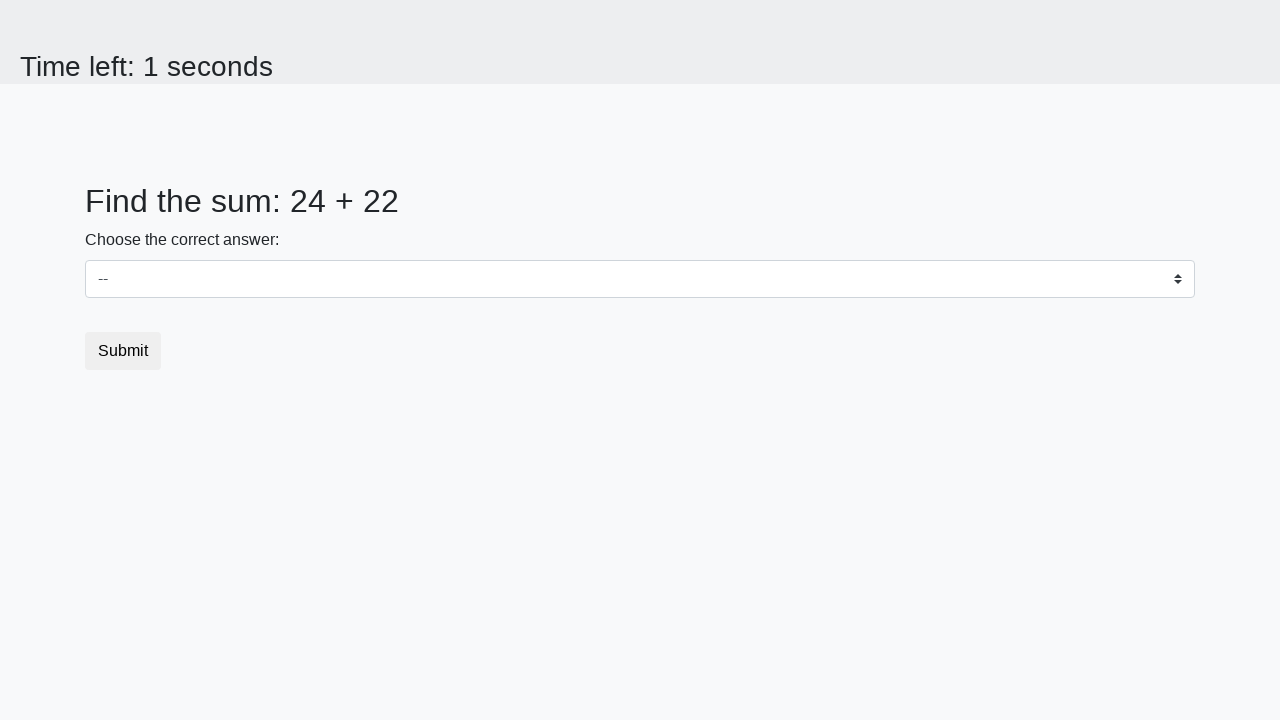

Navigated to form page
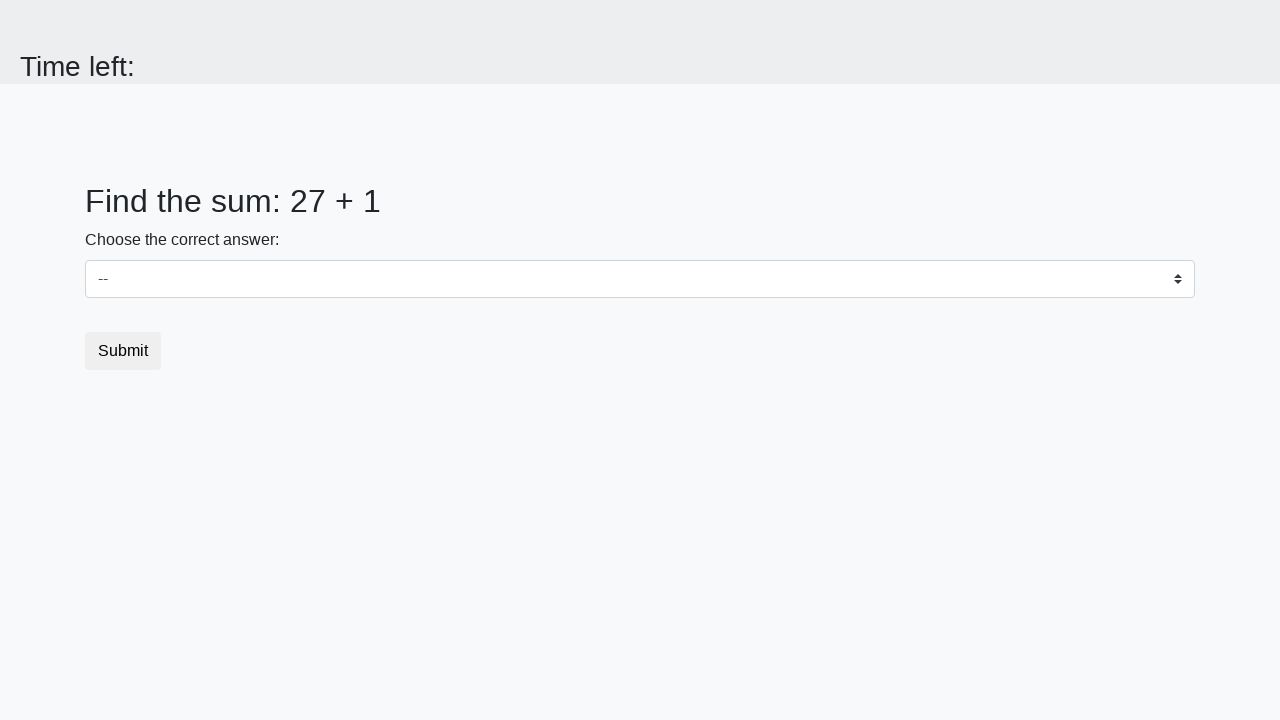

Read first number from page
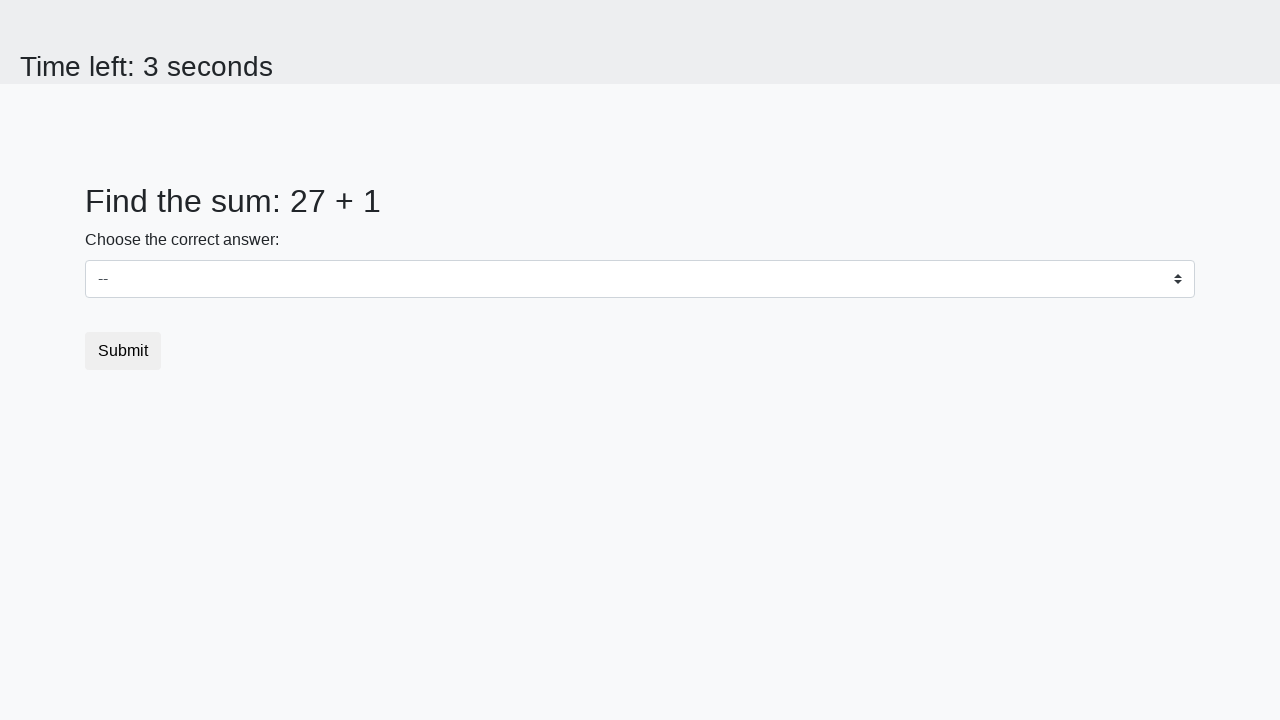

Read second number from page
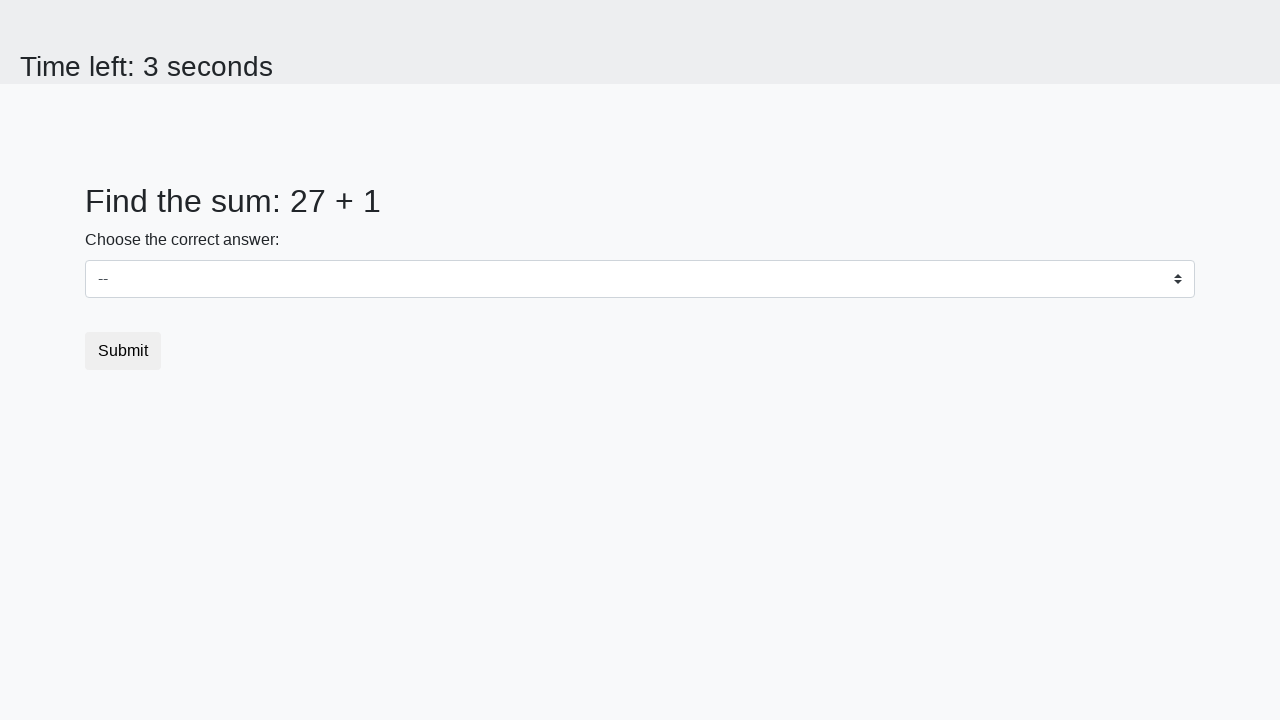

Calculated sum: 27 + 1 = 28
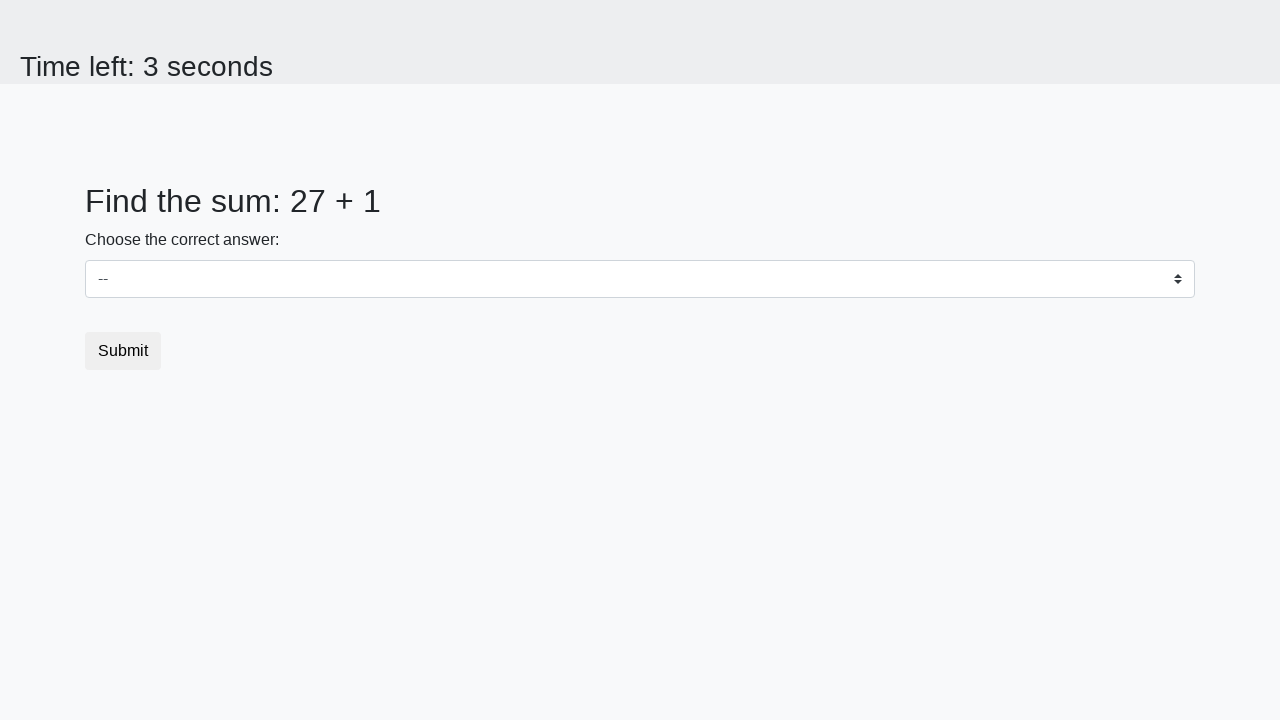

Selected calculated result '28' from dropdown on select
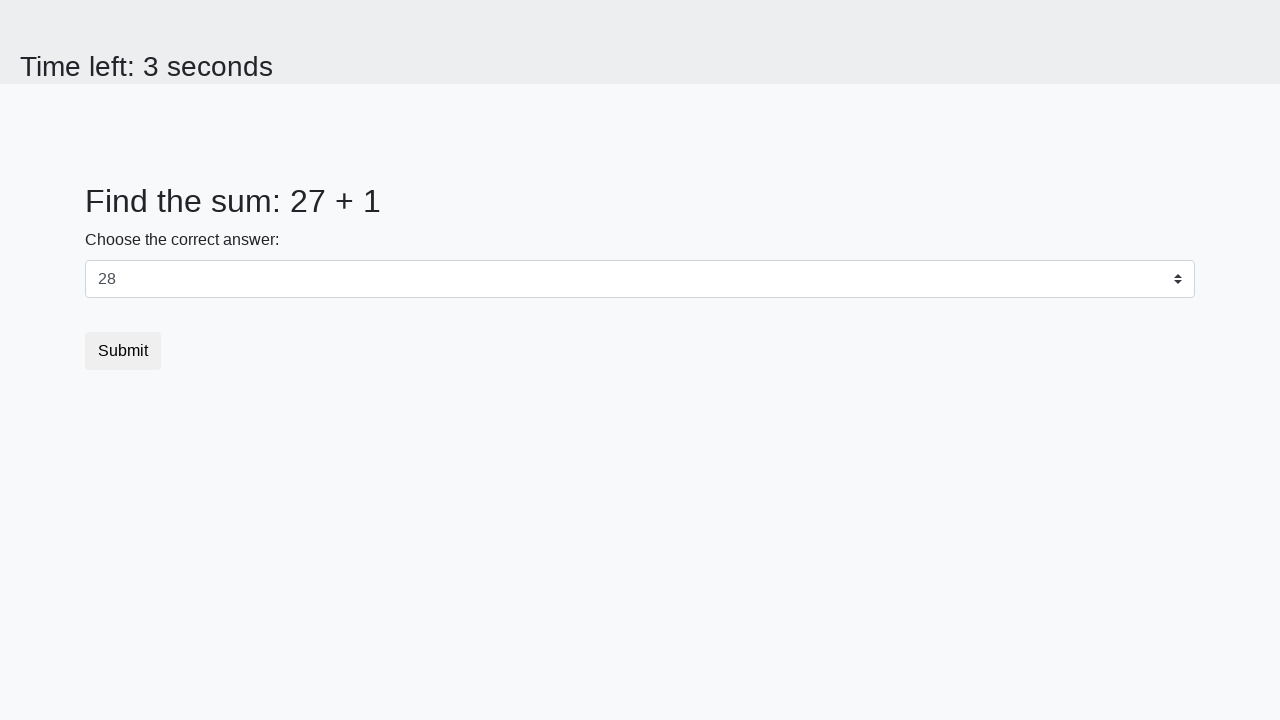

Clicked submit button at (123, 351) on .btn
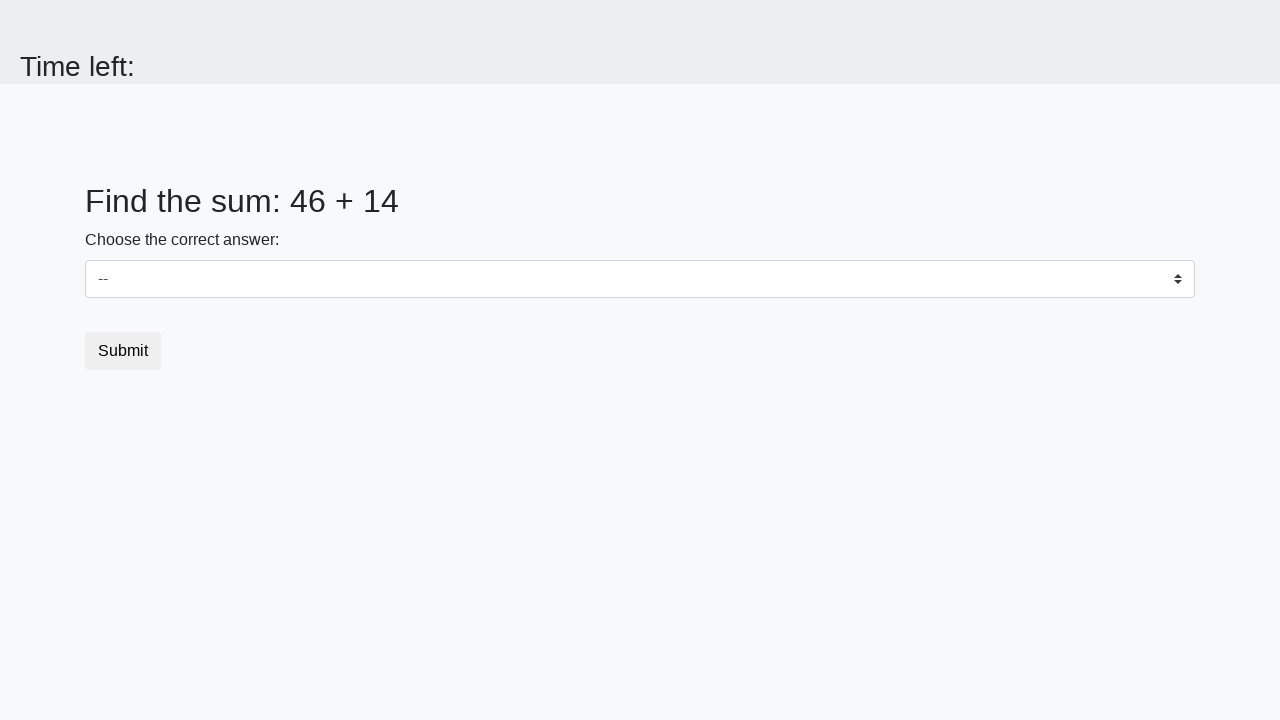

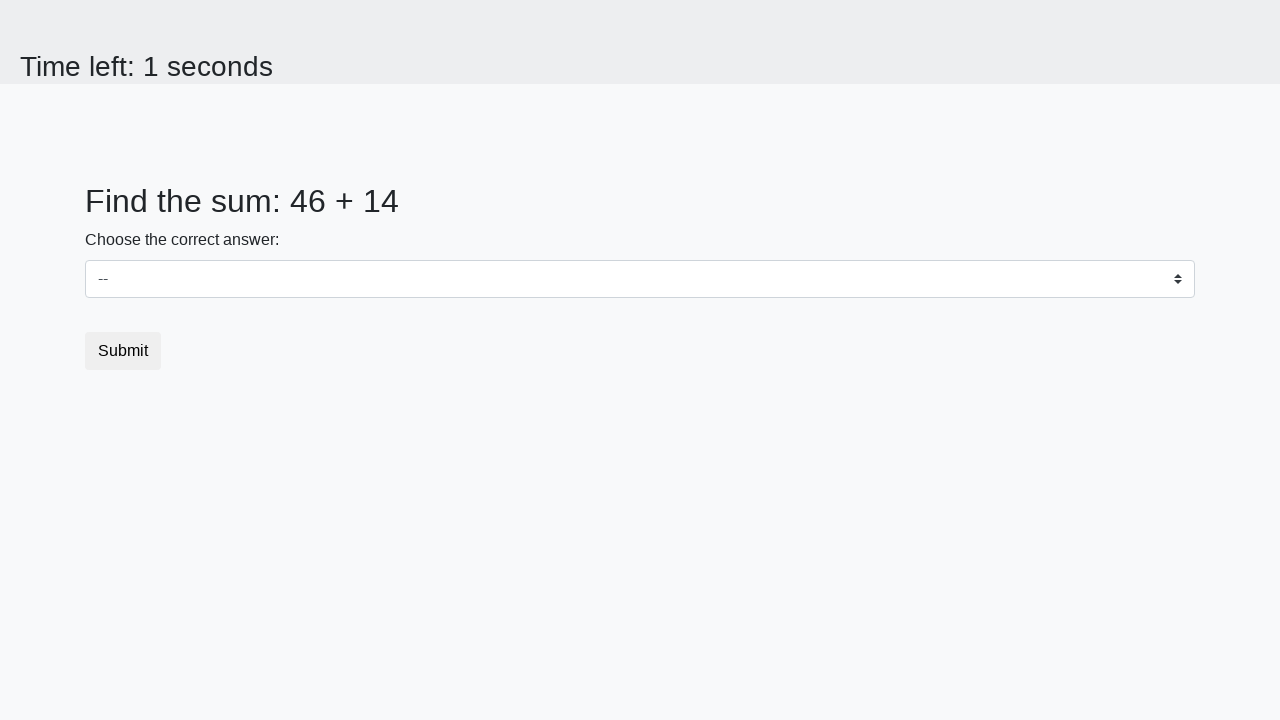